Selects a random option from a static dropdown menu

Starting URL: https://codenboxautomationlab.com/practice/

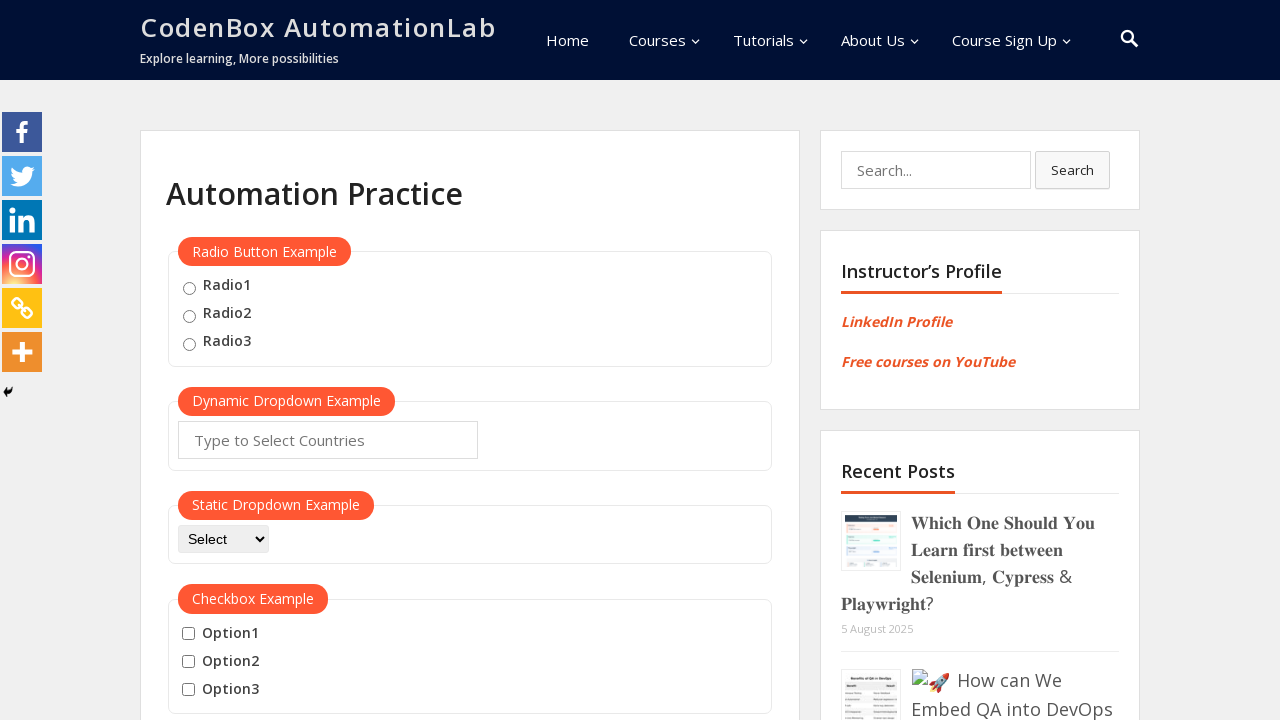

Selected random option 'option1' from static dropdown menu on #dropdown-class-example
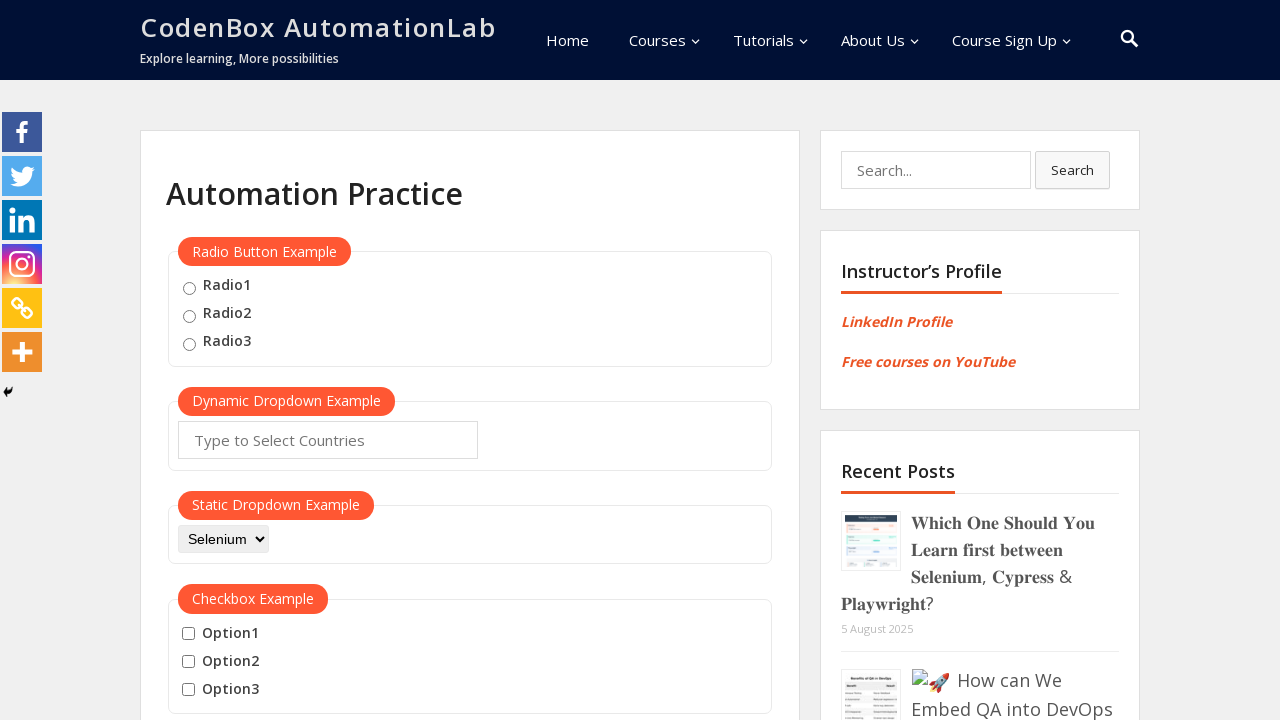

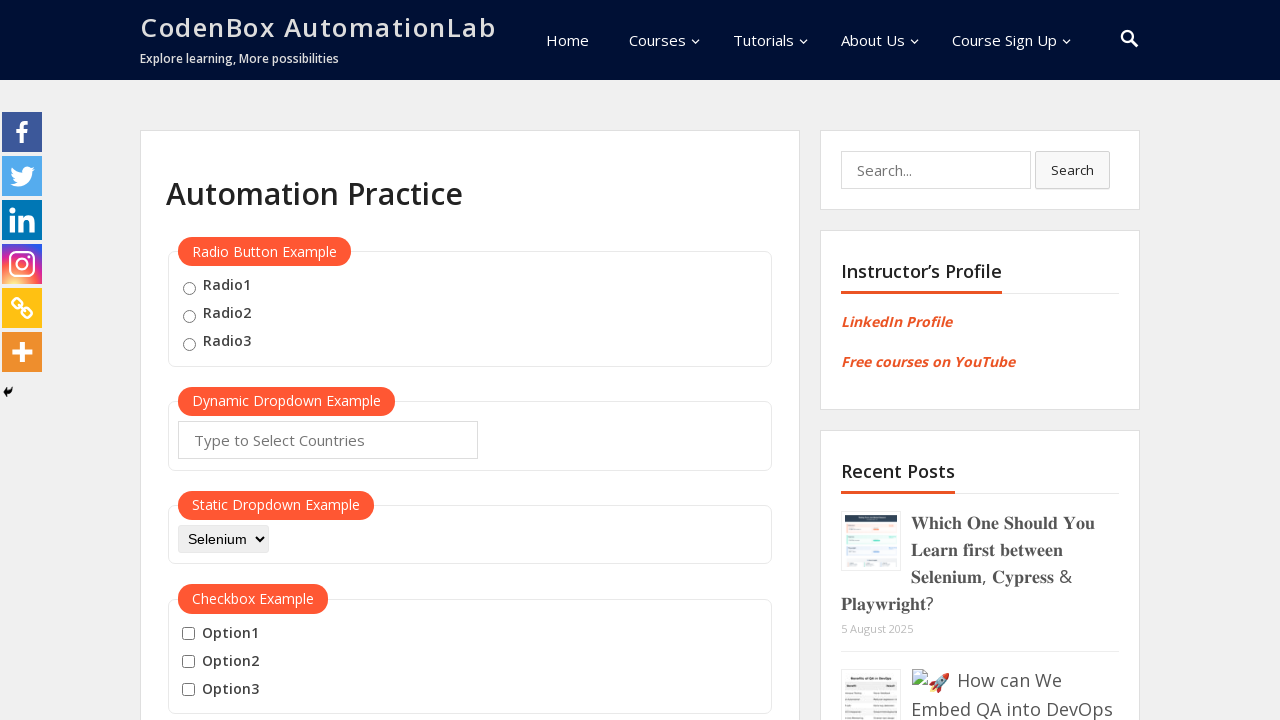